Tests drag and drop functionality by dragging an element from a source location and dropping it onto a target drop zone, then verifying the drop was successful by checking the target displays "Dropped!"

Starting URL: https://crossbrowsertesting.github.io/drag-and-drop.html

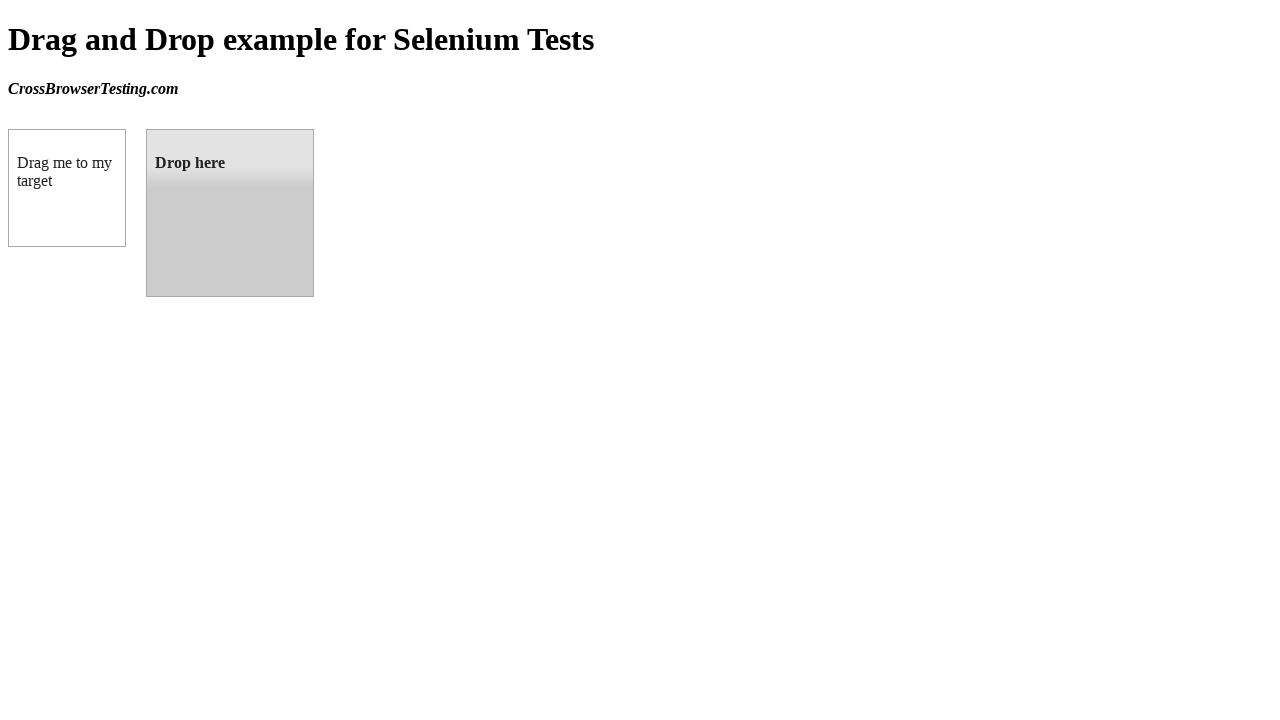

Navigated to drag and drop test page
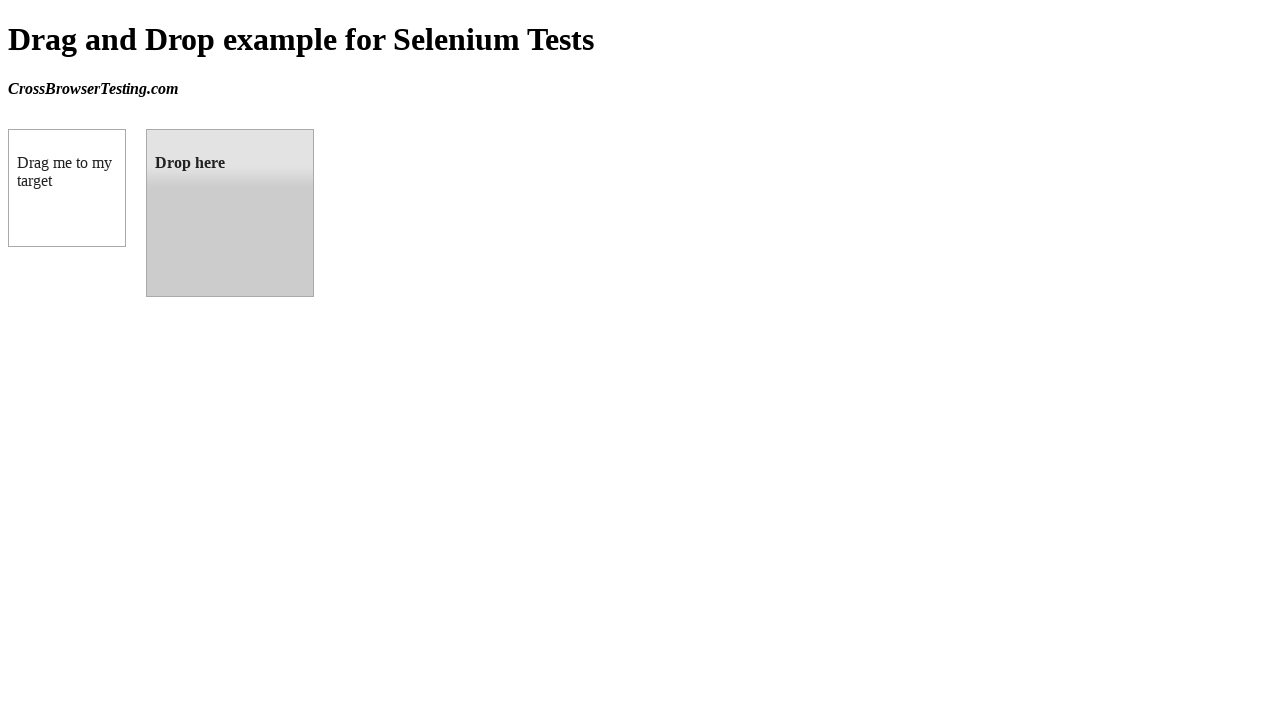

Dragged element from source and dropped onto target drop zone at (230, 213)
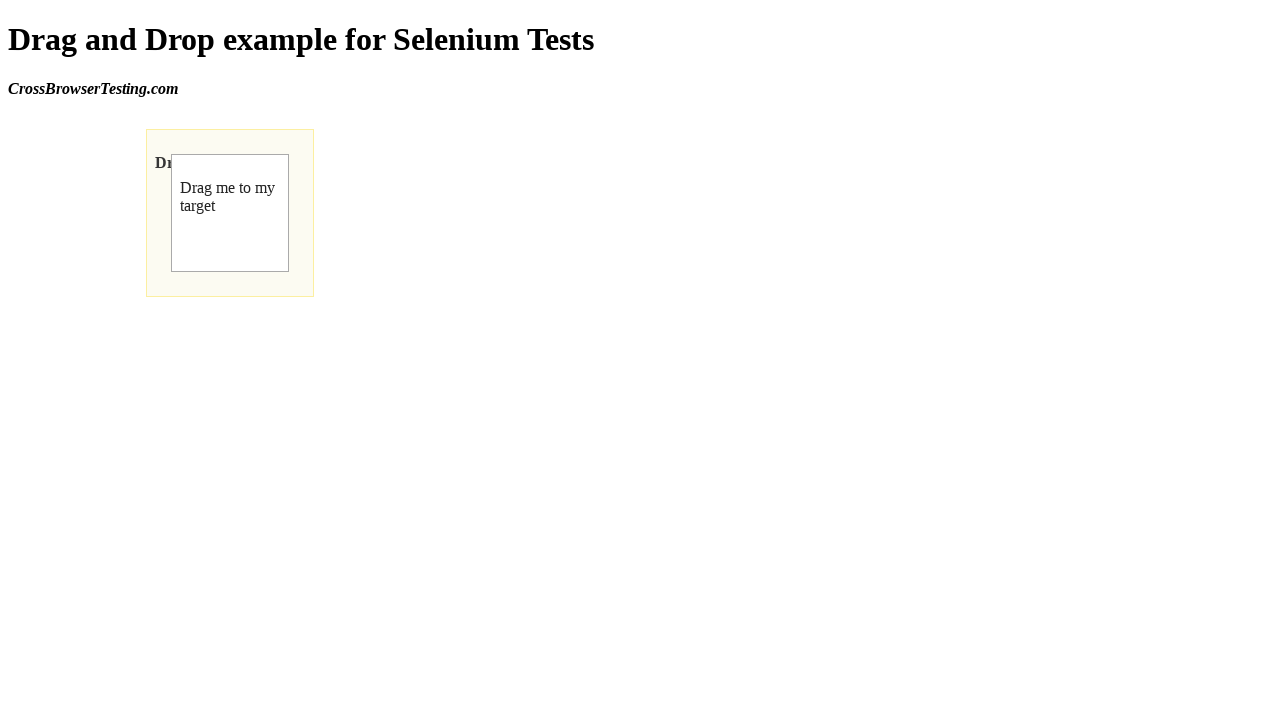

Verified target drop zone displays 'Dropped!' confirming successful drop
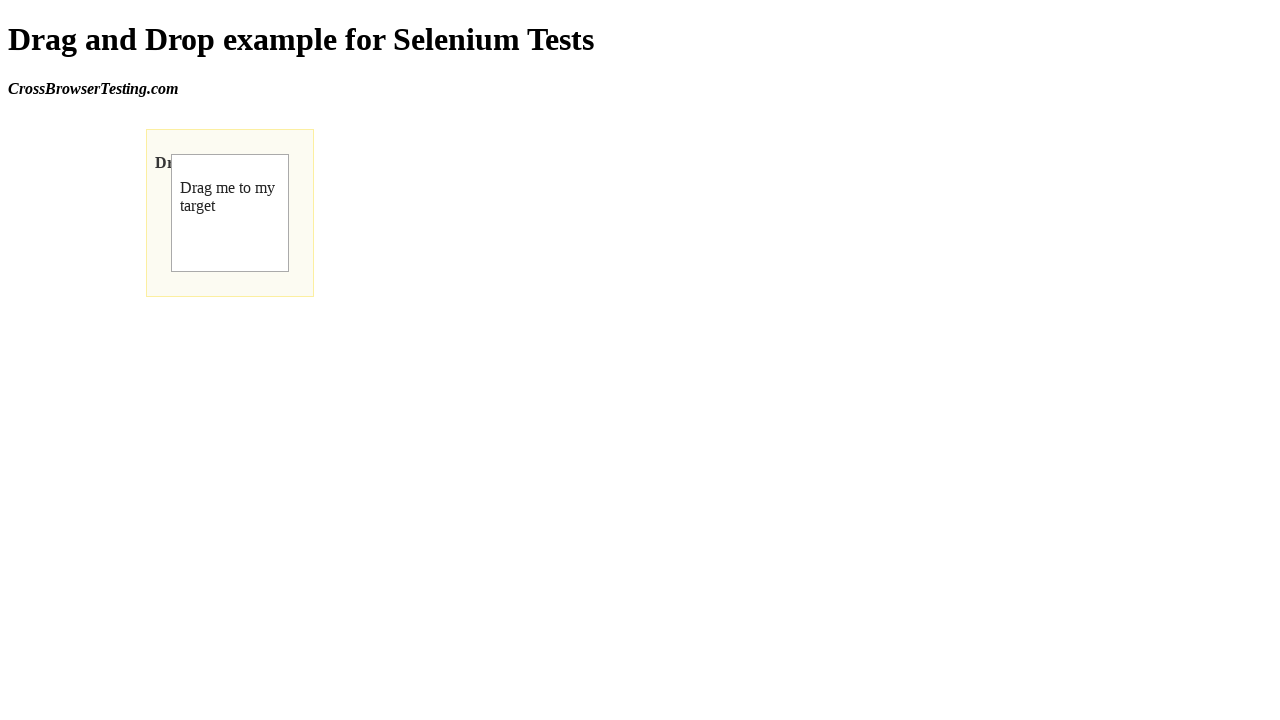

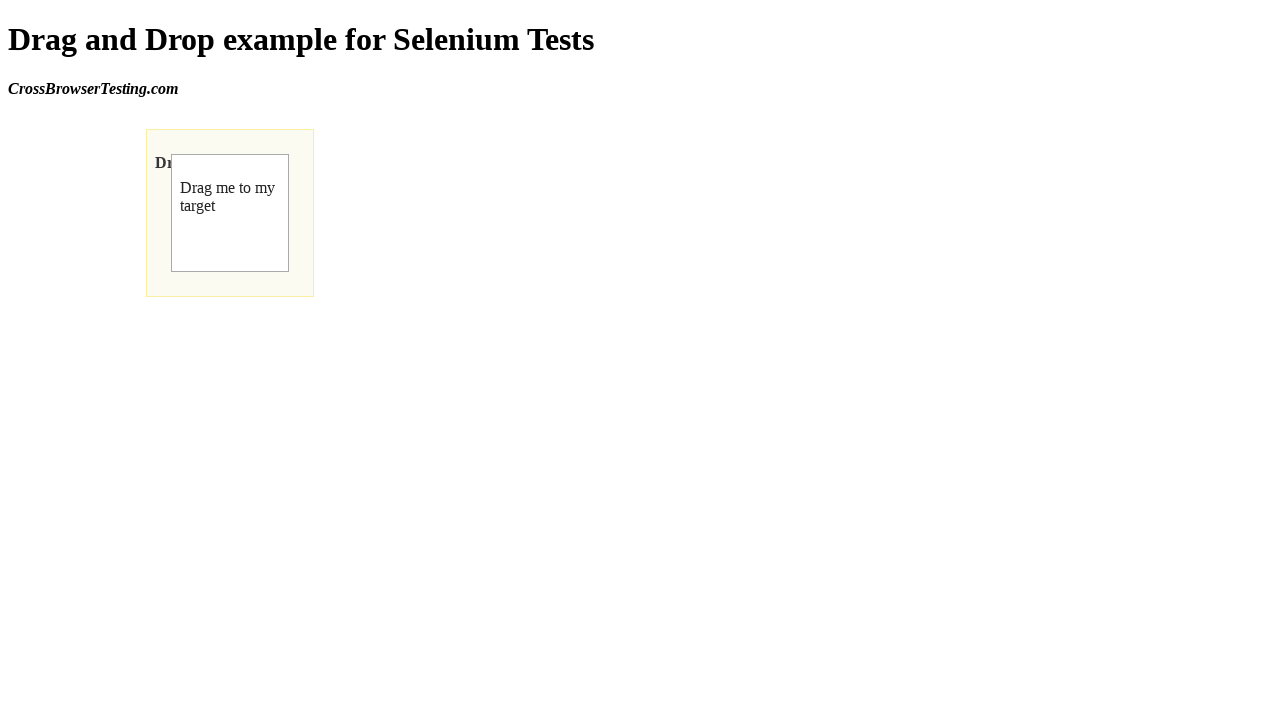